Navigates to the Web Tables page and iterates through all rows and columns to verify data elements are accessible.

Starting URL: https://practice.cydeo.com/

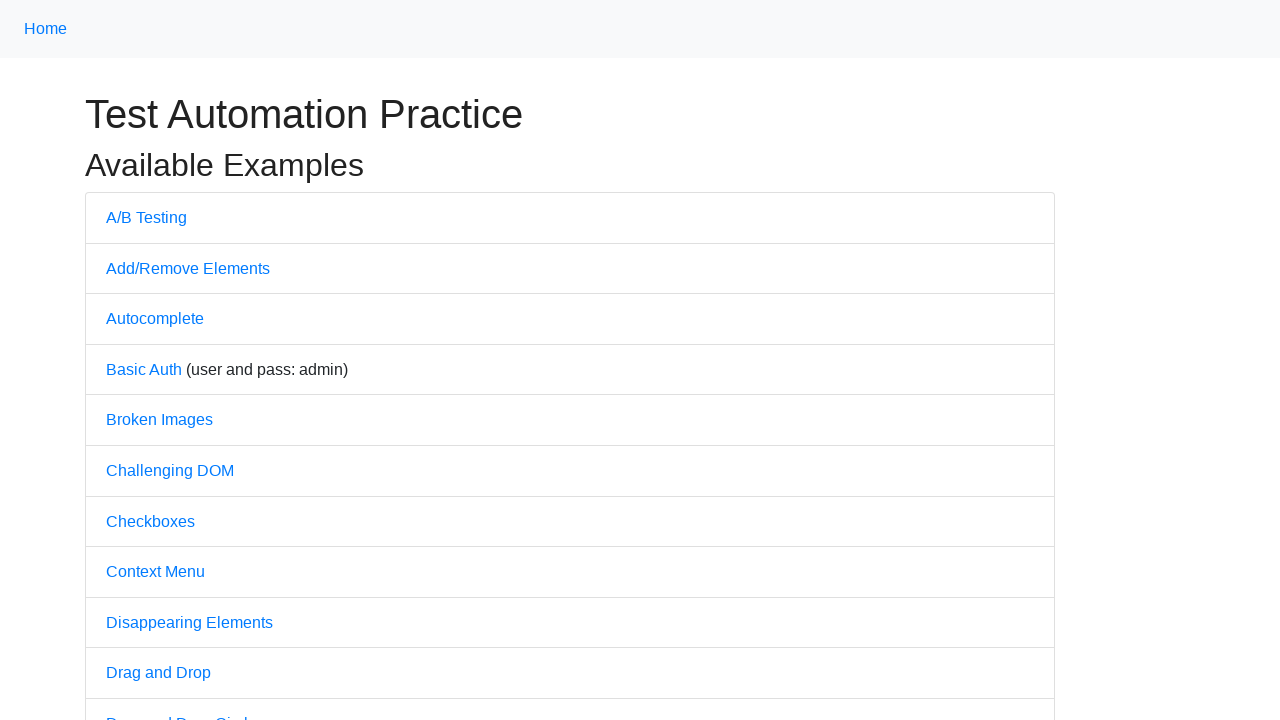

Clicked on Web Tables link at (148, 526) on text='Web Tables'
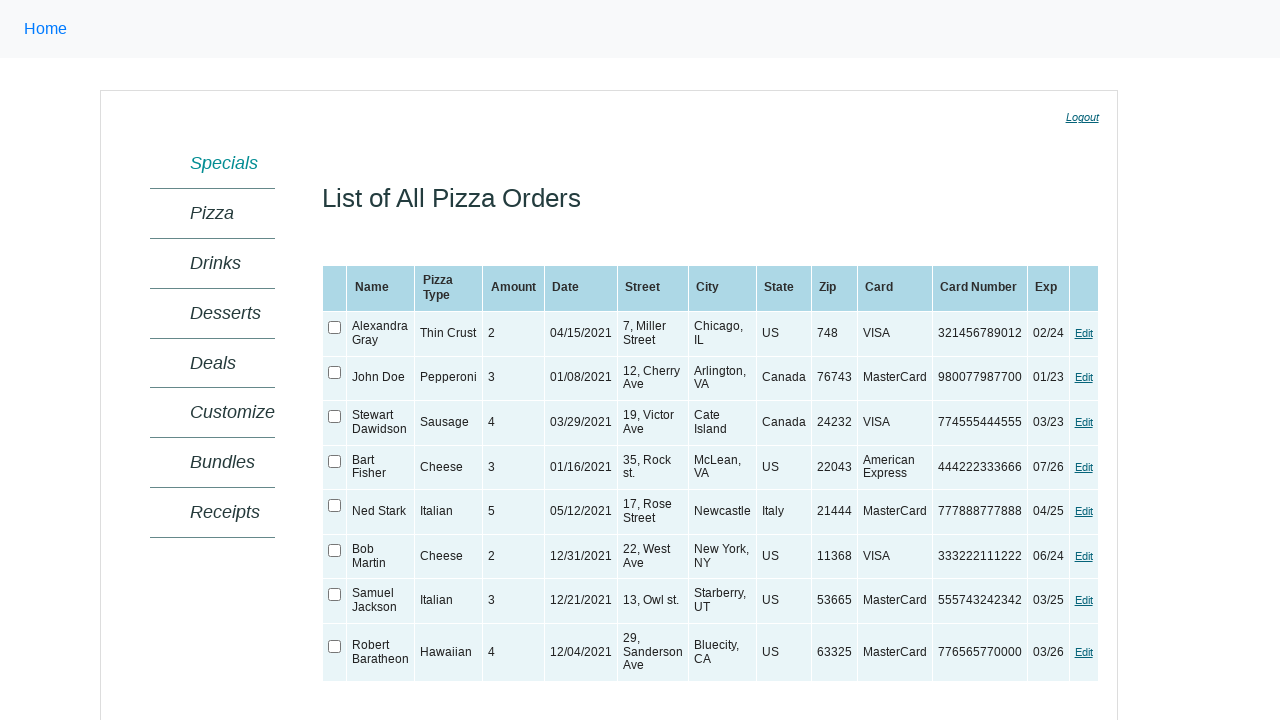

Web table loaded and became visible
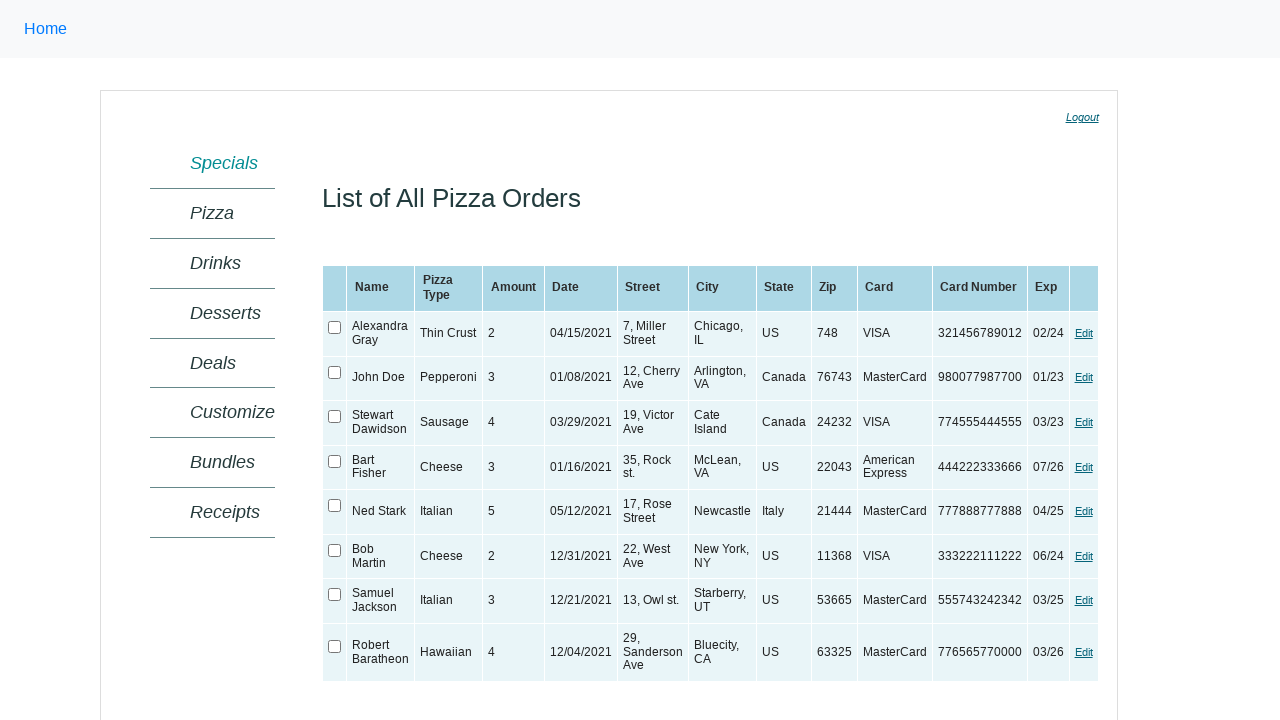

Verified web table is enabled
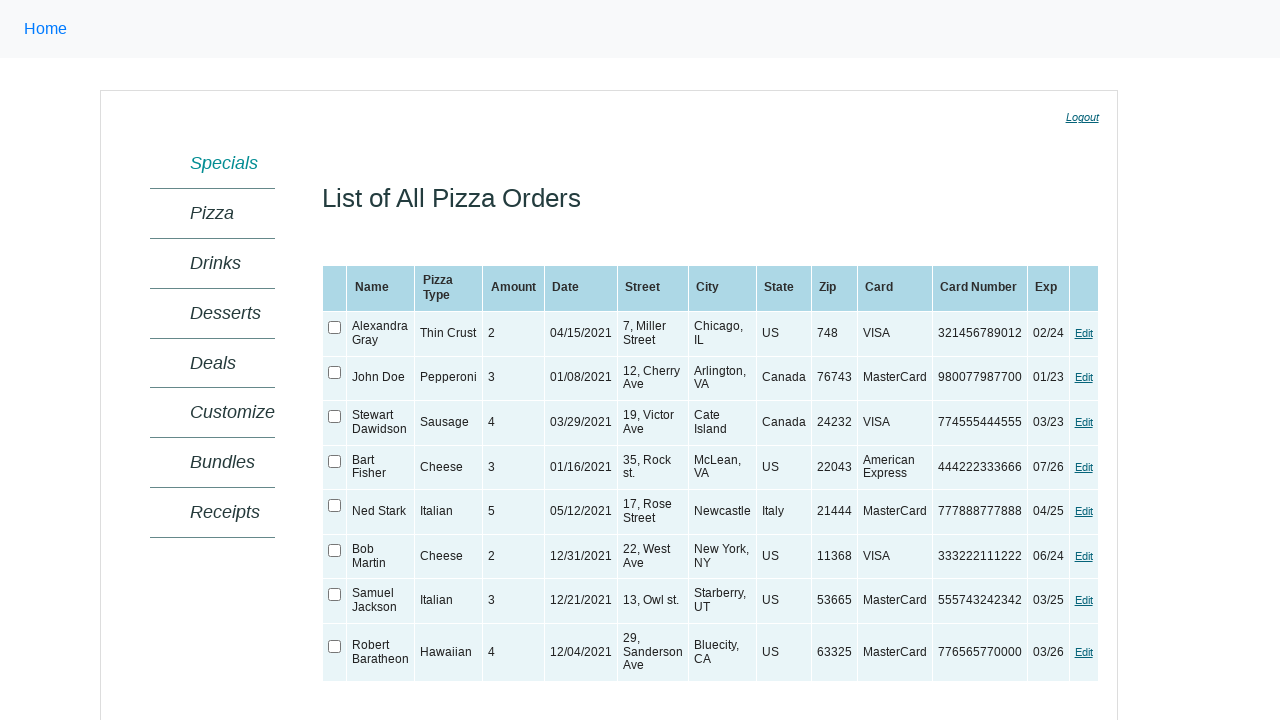

Verified table contains 9 rows
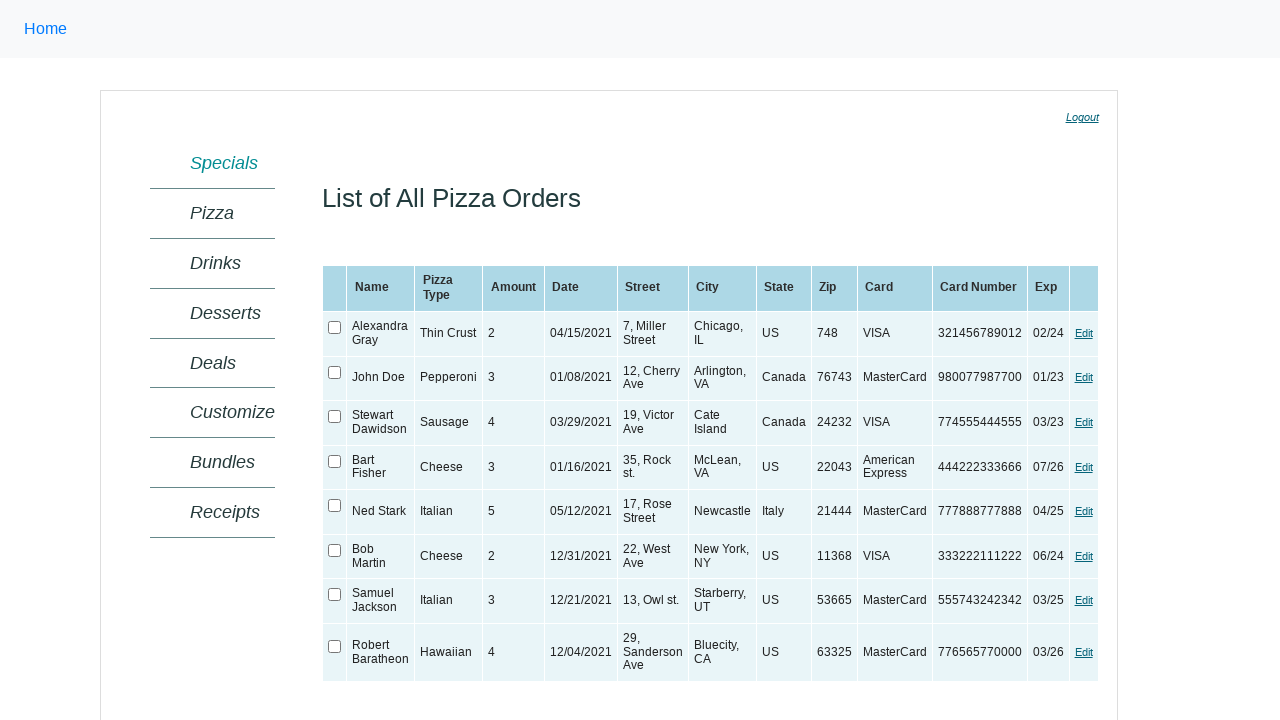

Verified table contains 13 column headers
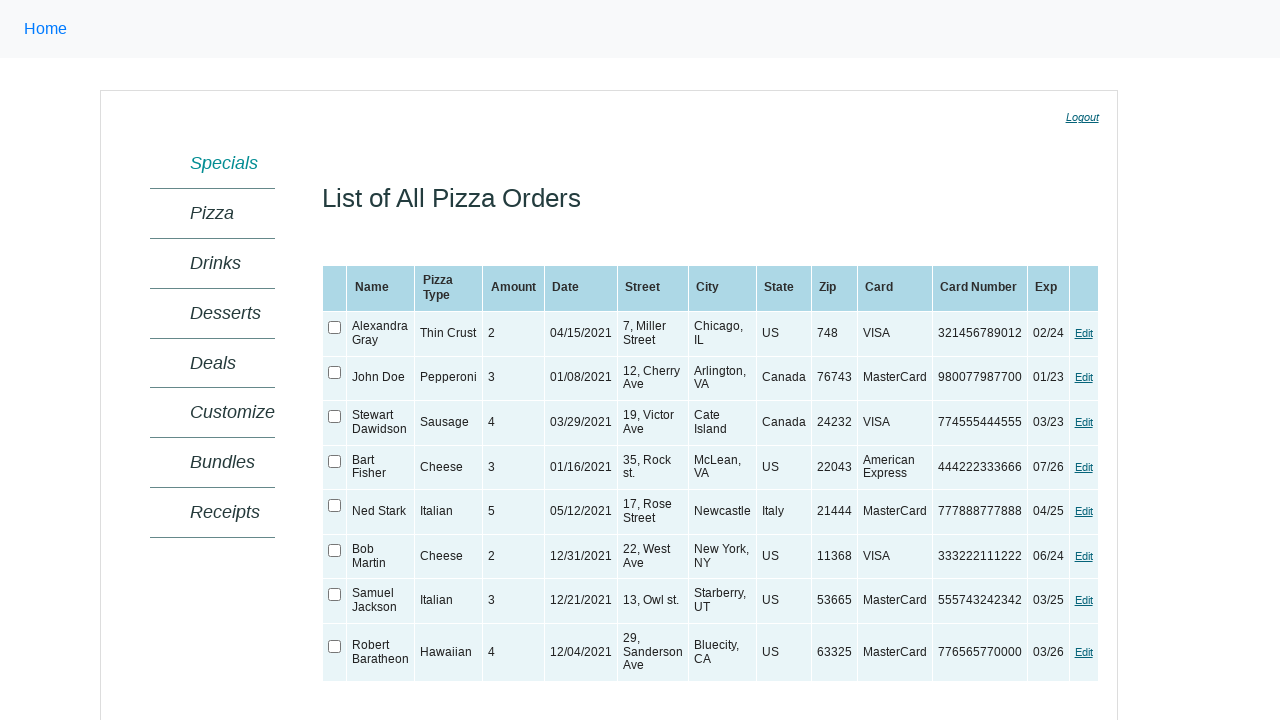

Verified table contains 104 data cells
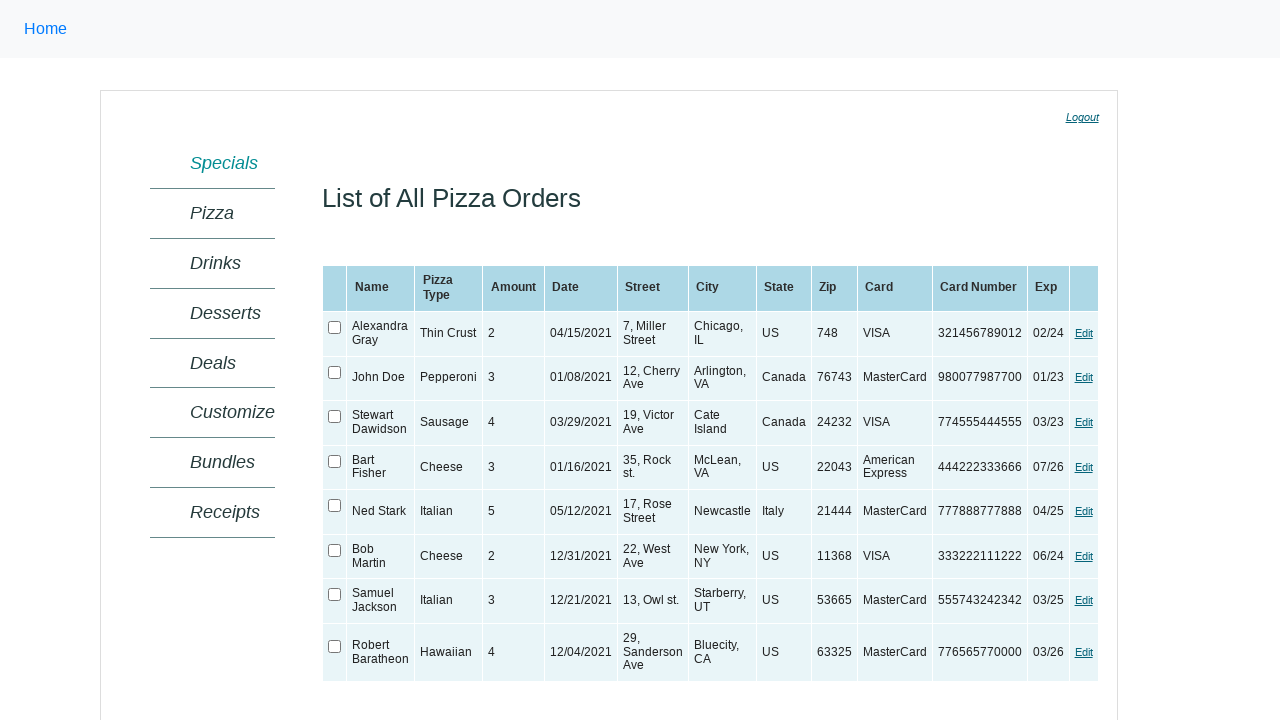

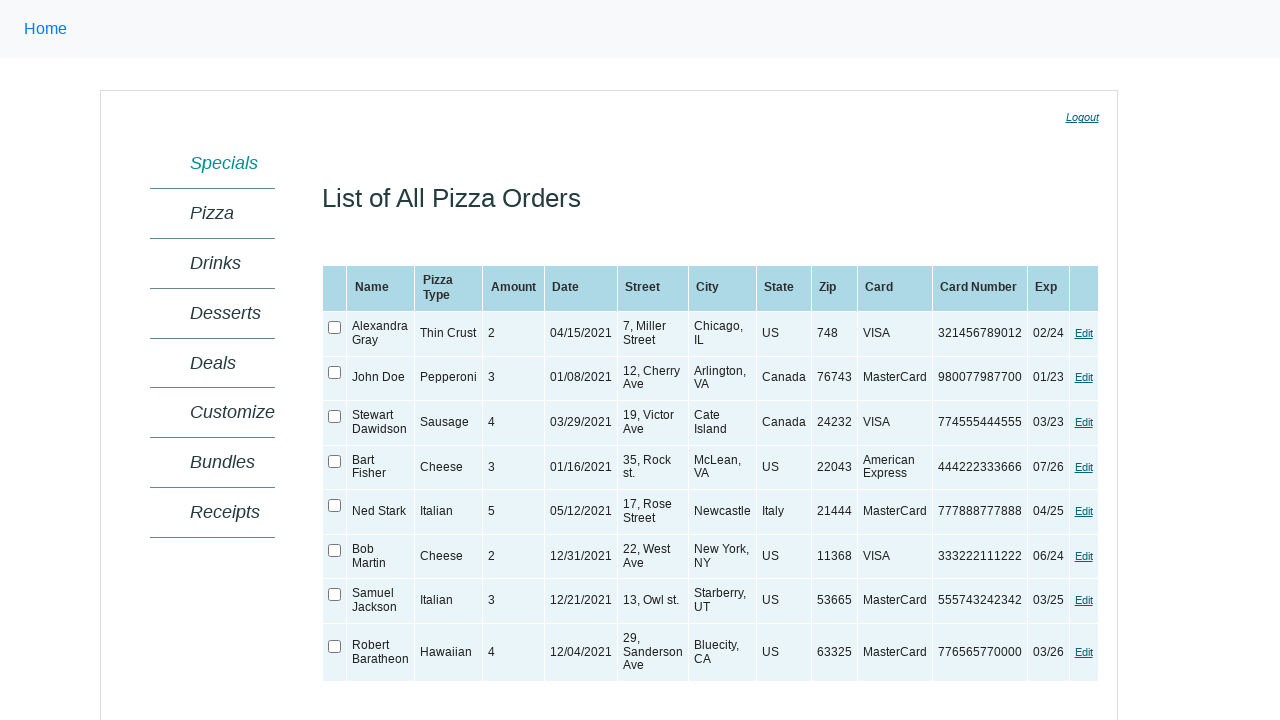